Navigates to the Rahul Shetty Academy website homepage

Starting URL: https://rahulshettyacademy.com

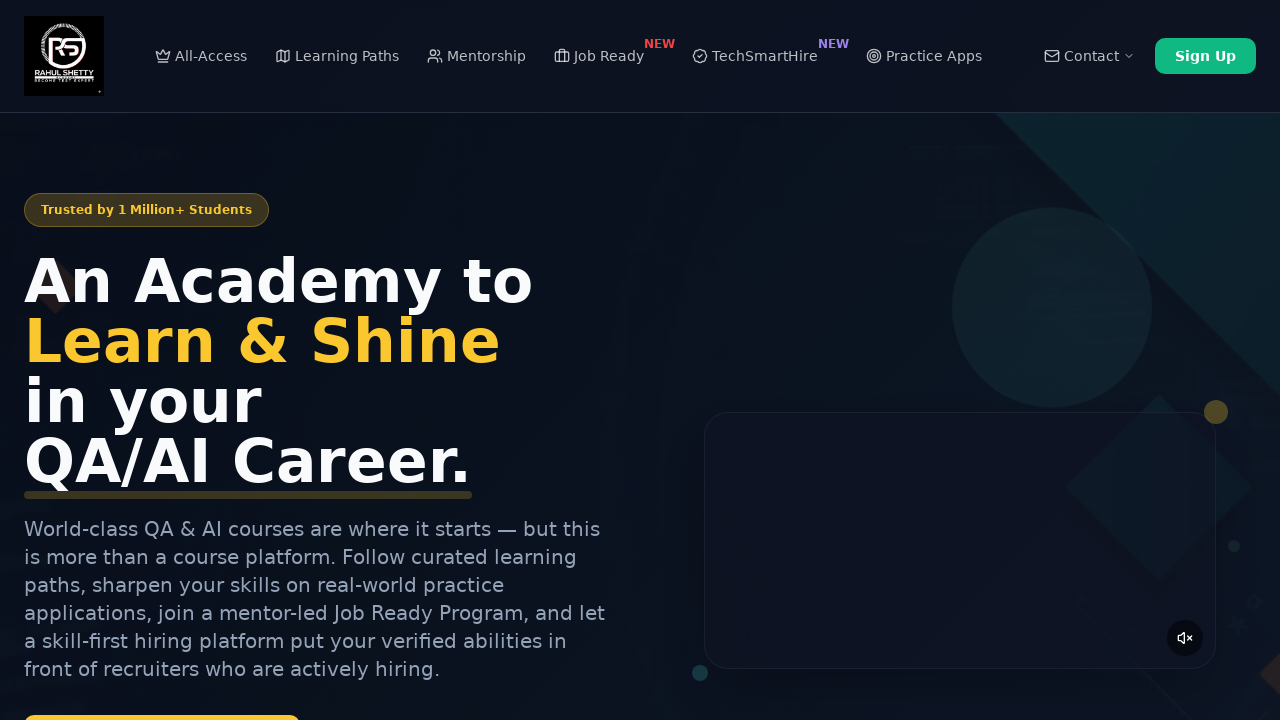

Navigated to Rahul Shetty Academy homepage
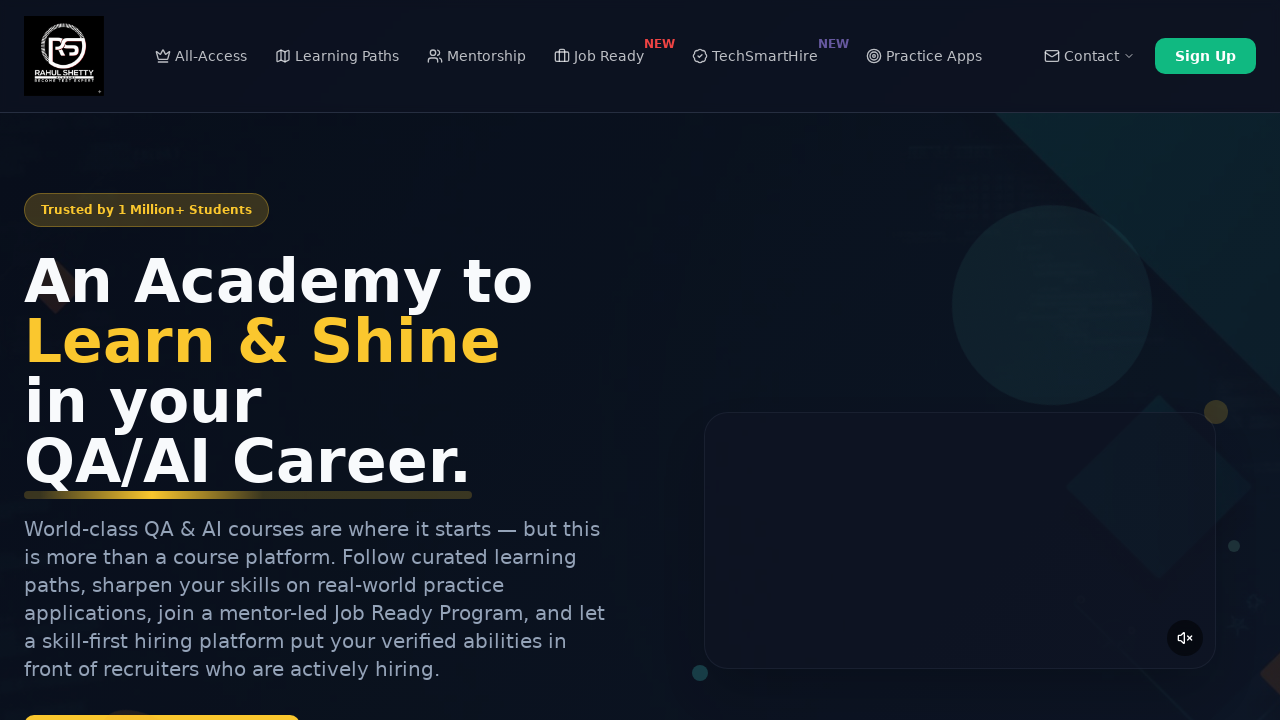

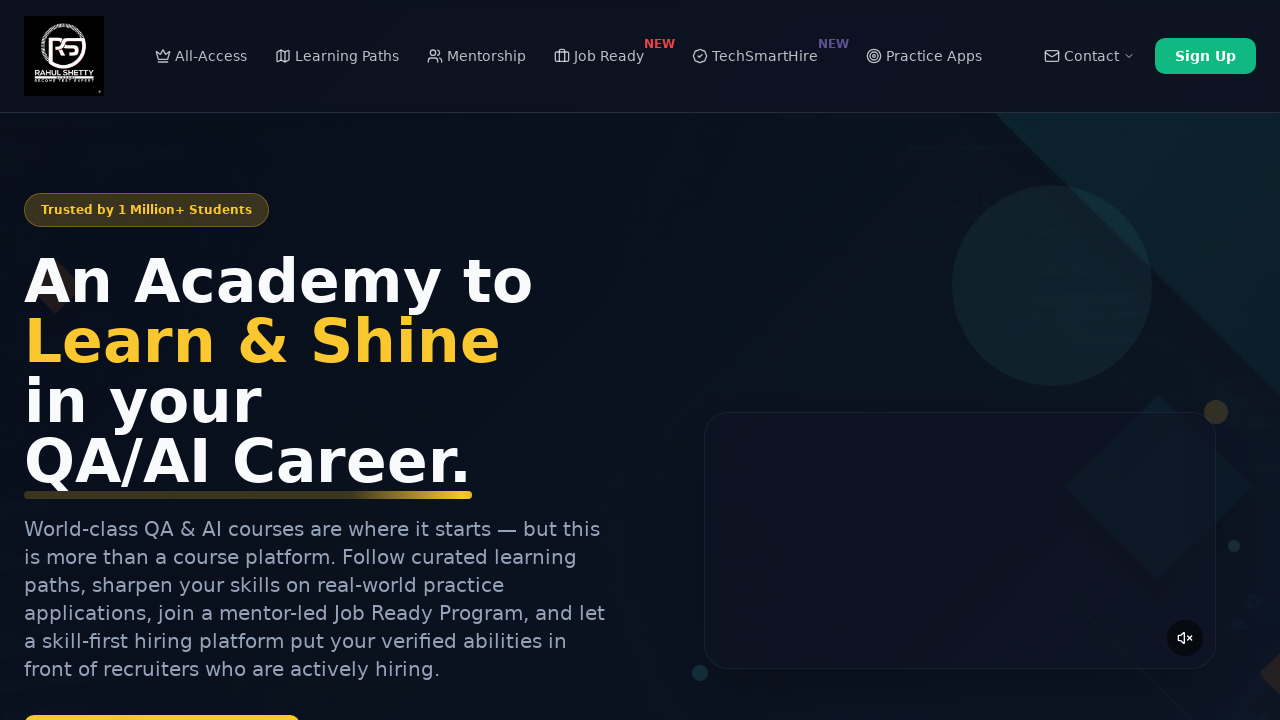